Tests that clicking the Email column header sorts the text Email column in ascending order by clicking the 3rd column header

Starting URL: http://the-internet.herokuapp.com/tables

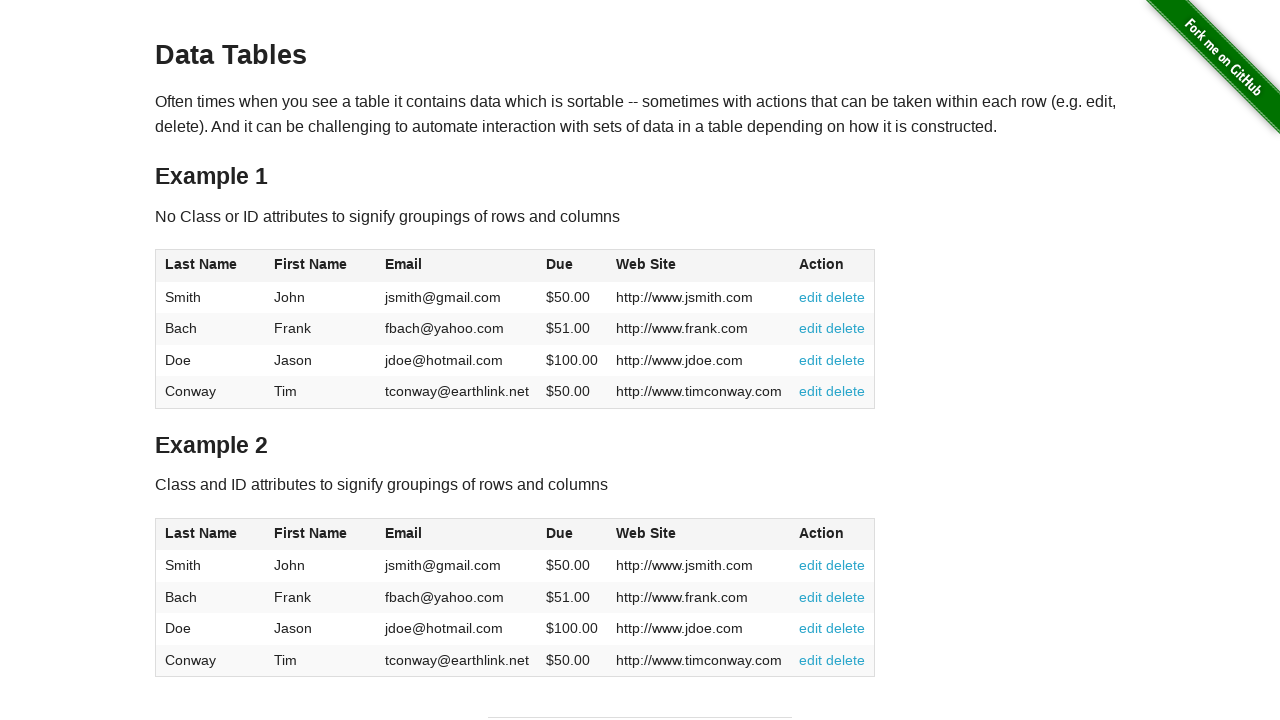

Clicked Email column header (3rd column) to sort in ascending order at (457, 266) on #table1 thead tr th:nth-of-type(3)
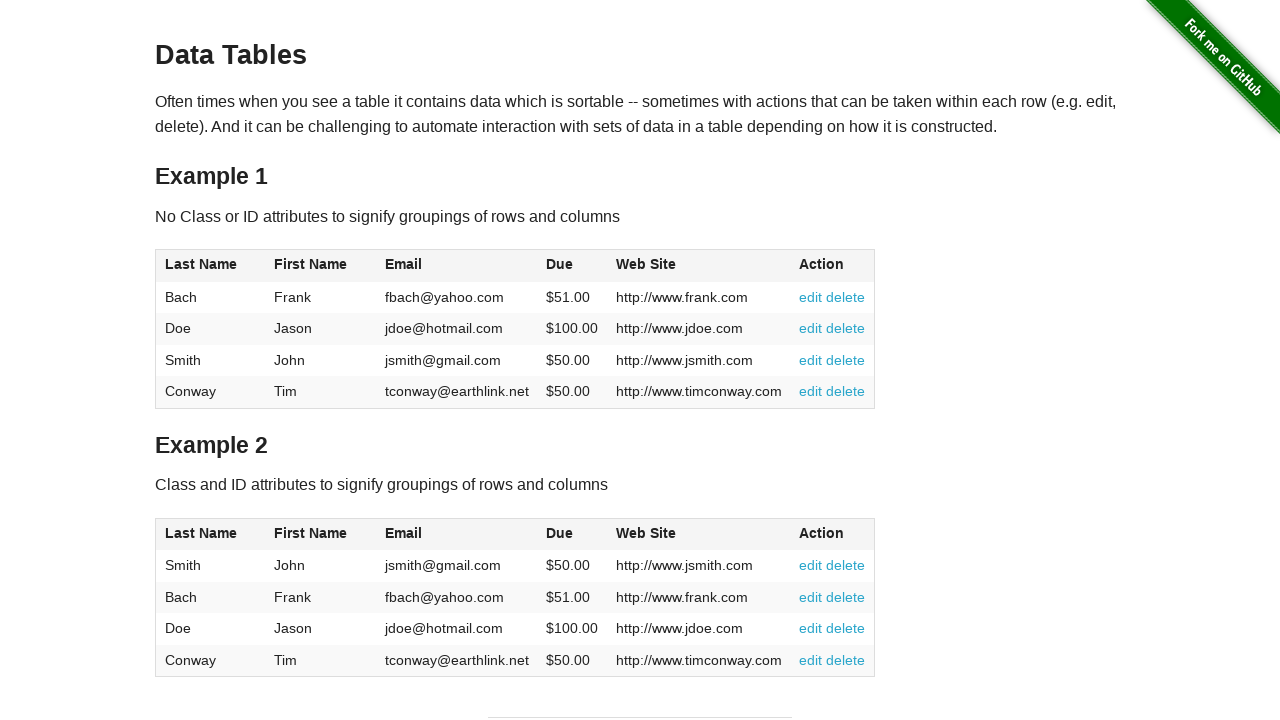

Email column cells loaded after sort
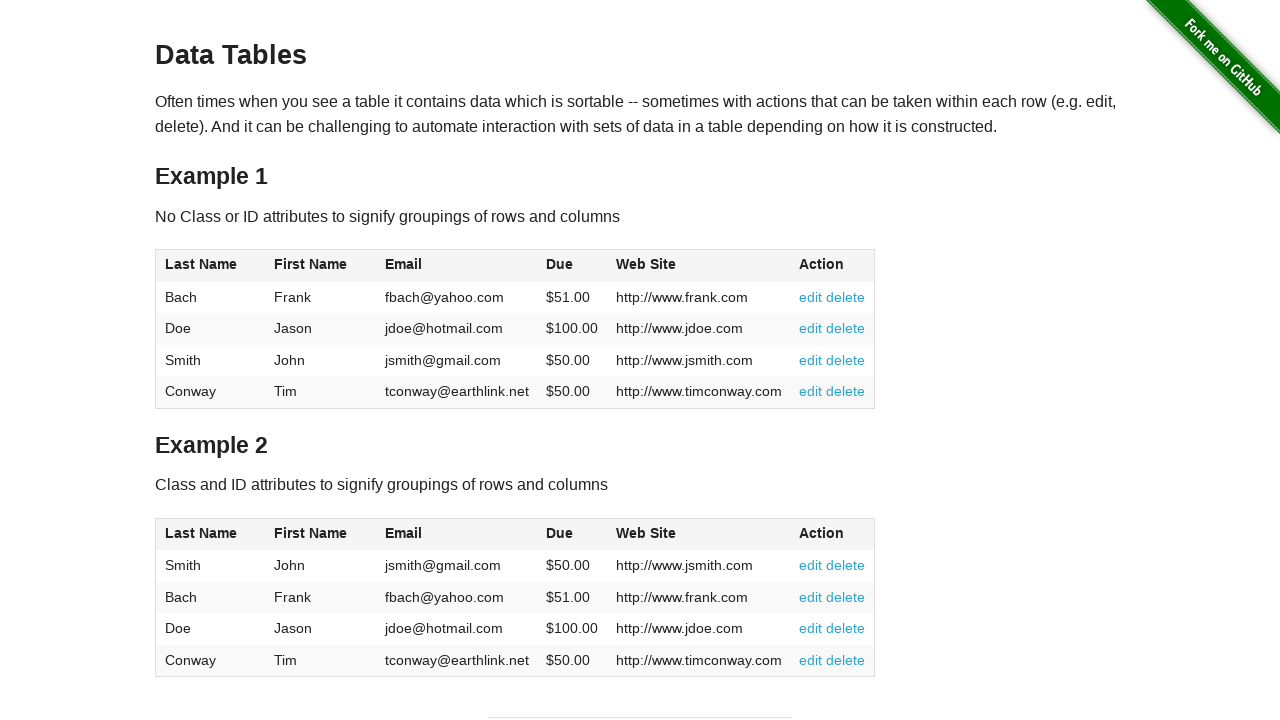

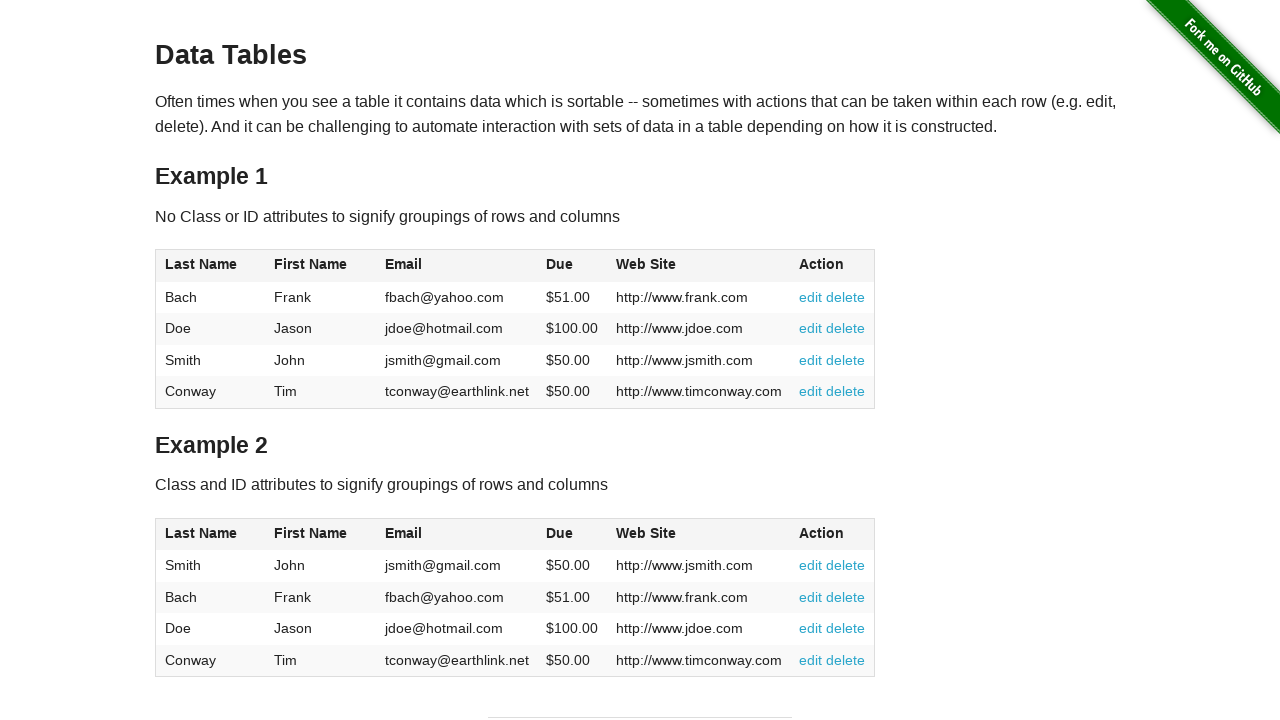